Tests JavaScript alert handling by clicking a button that triggers a confirmation dialog and accepting it

Starting URL: https://testautomationpractice.blogspot.com/

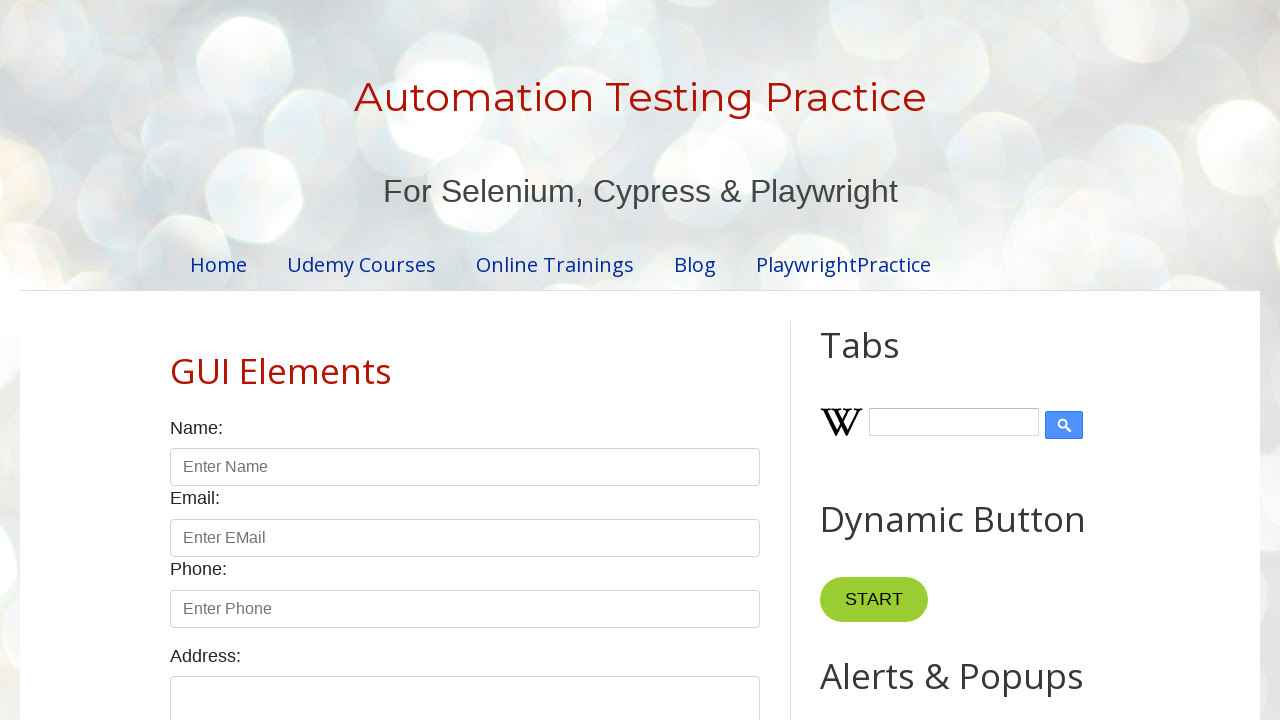

Clicked the confirmation button to trigger the dialog at (912, 360) on xpath=//button[@id='confirmBtn']
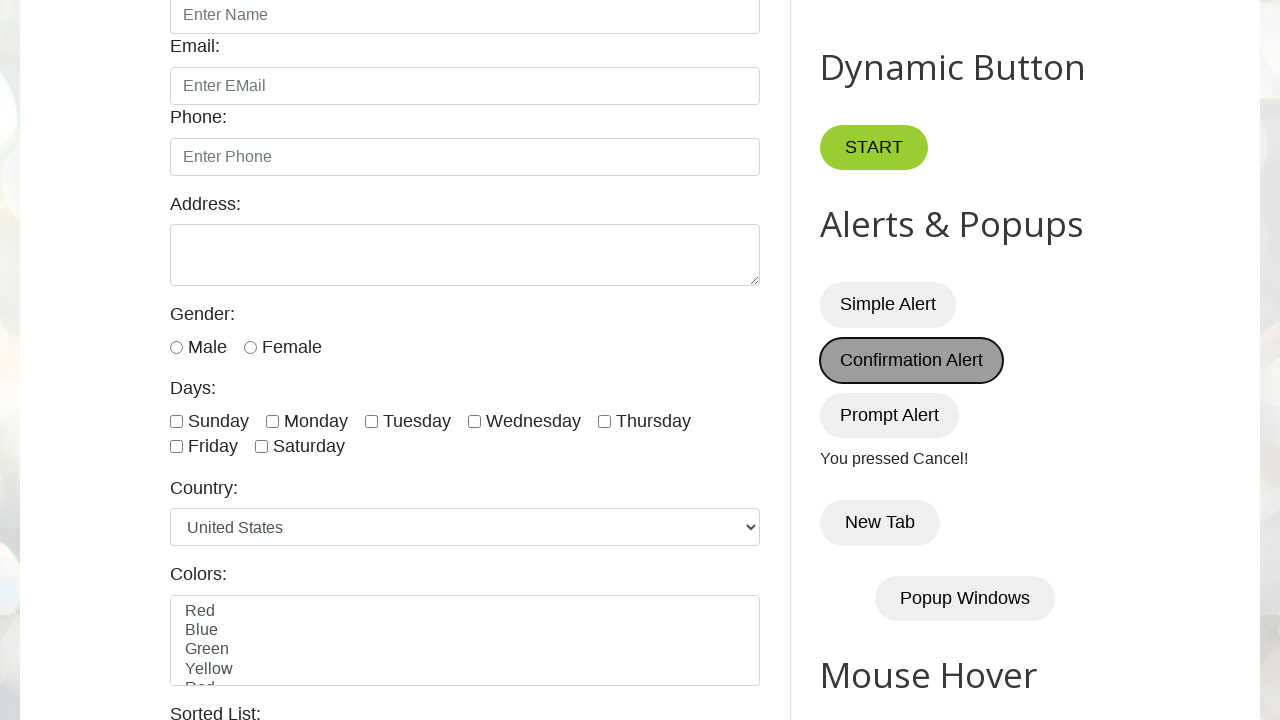

Set up dialog handler to accept confirmation
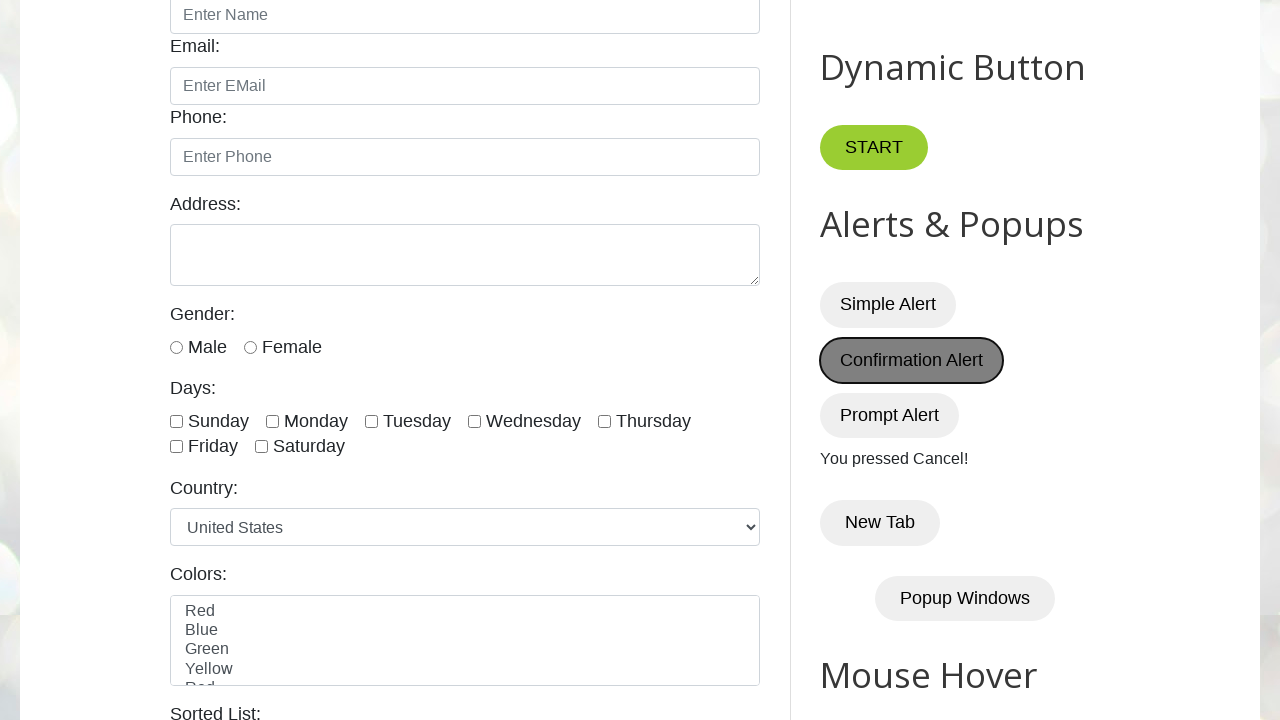

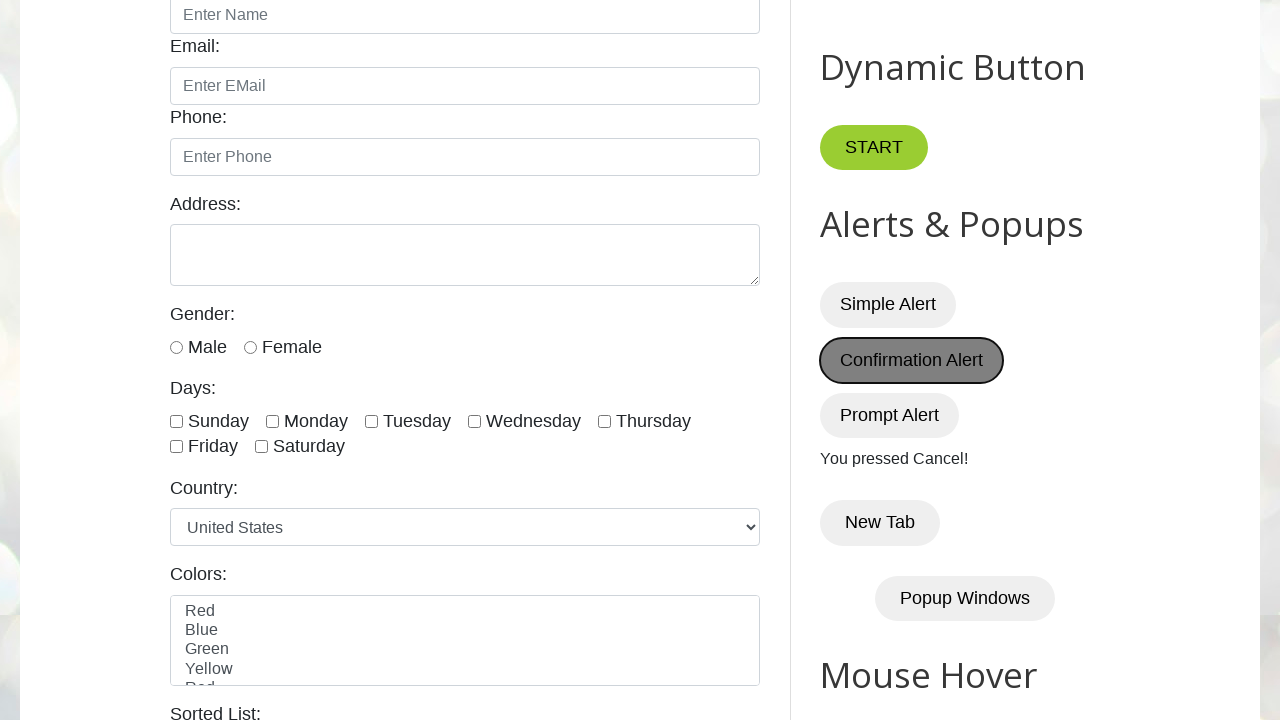